Tests pen/pointer input actions by locating the A/B Testing link and performing a click-and-hold with slight movement using pen input simulation.

Starting URL: https://the-internet.herokuapp.com/

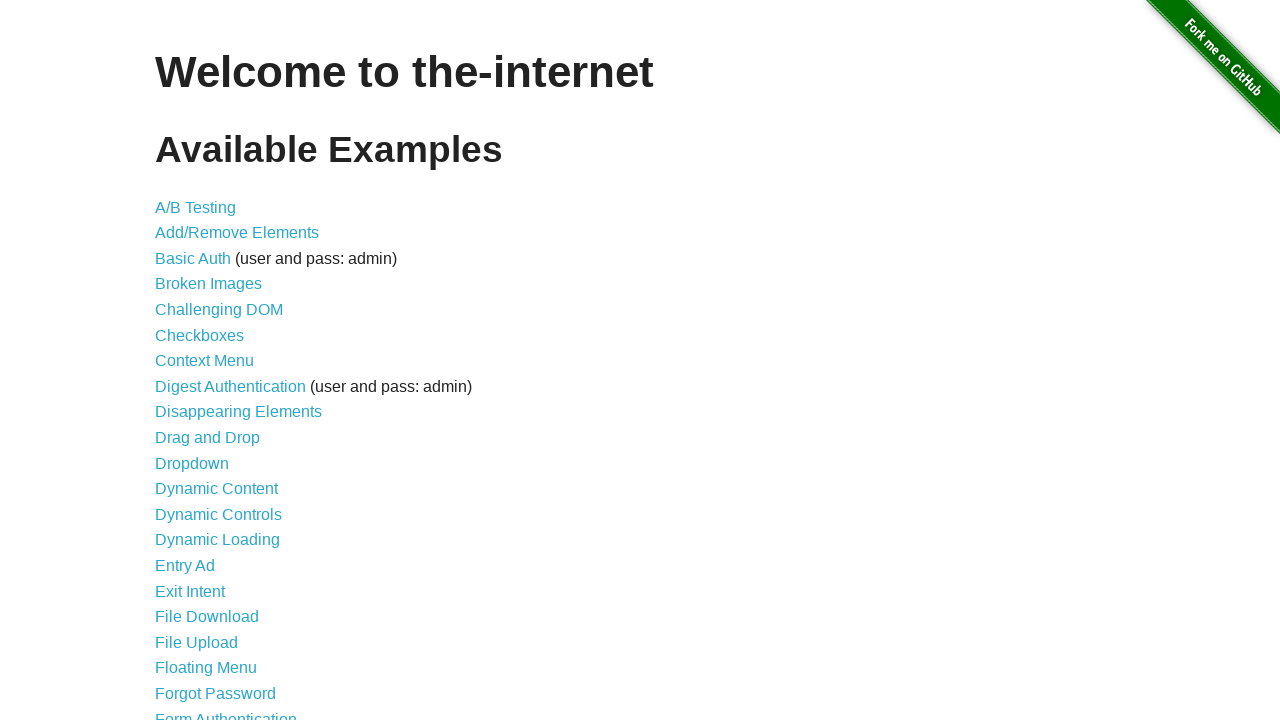

Located the A/B Testing link using XPath
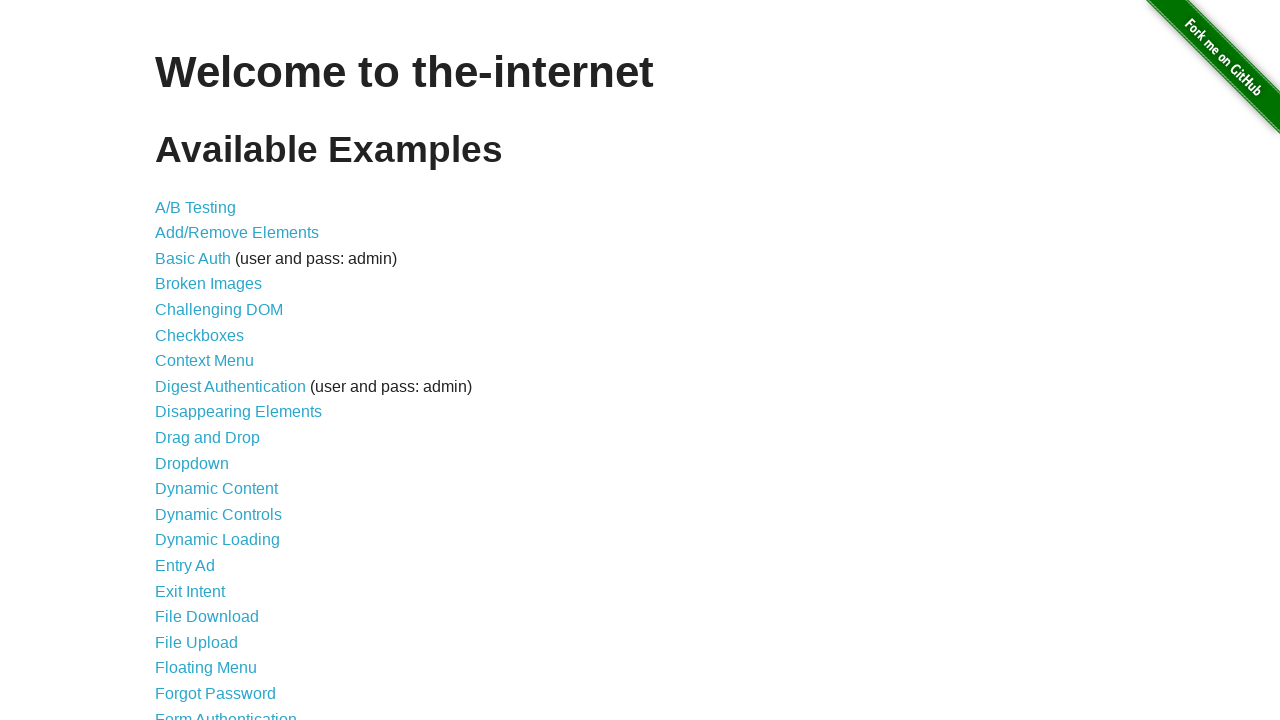

A/B Testing link is now visible
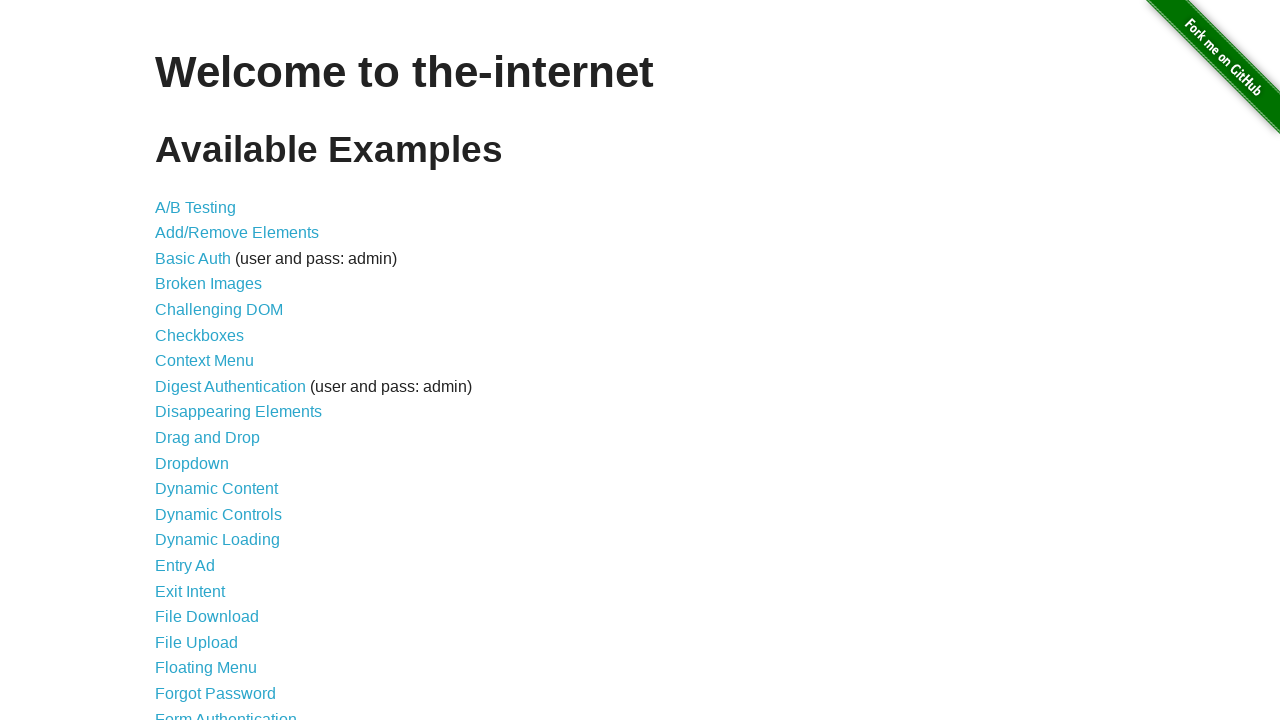

Retrieved bounding box coordinates of the A/B Testing link
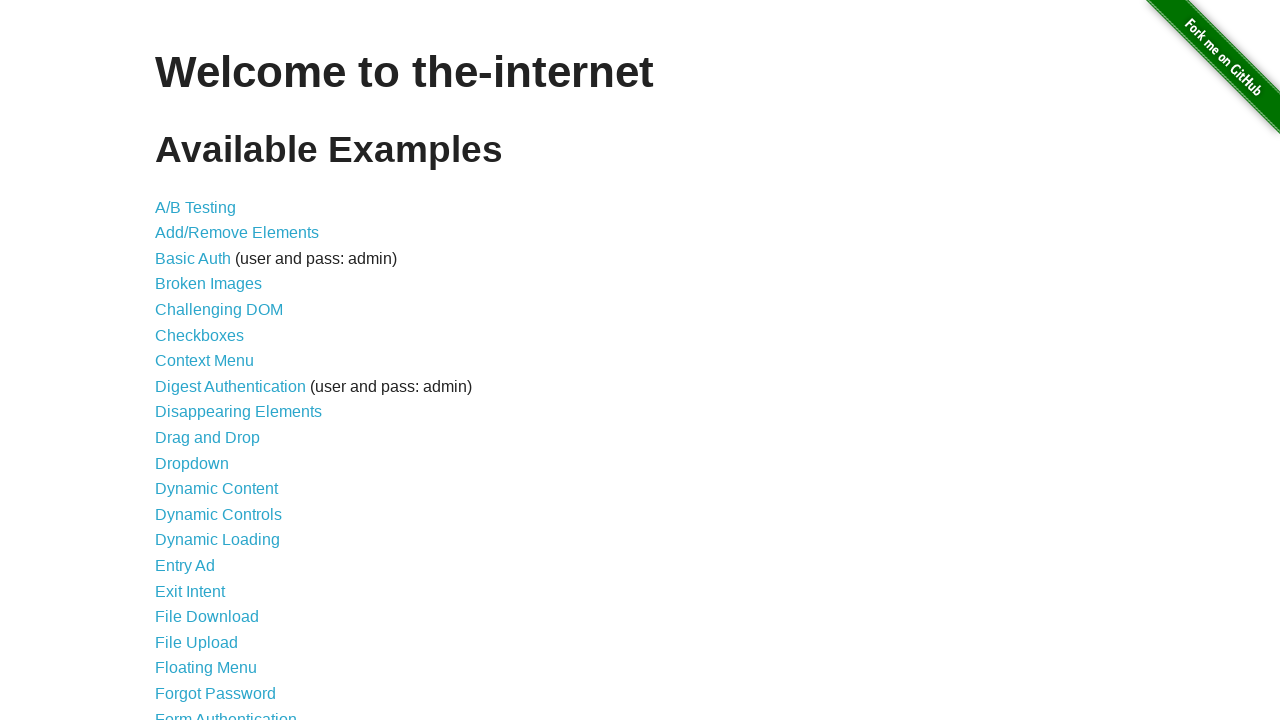

Moved mouse to center of A/B Testing link at (196, 207)
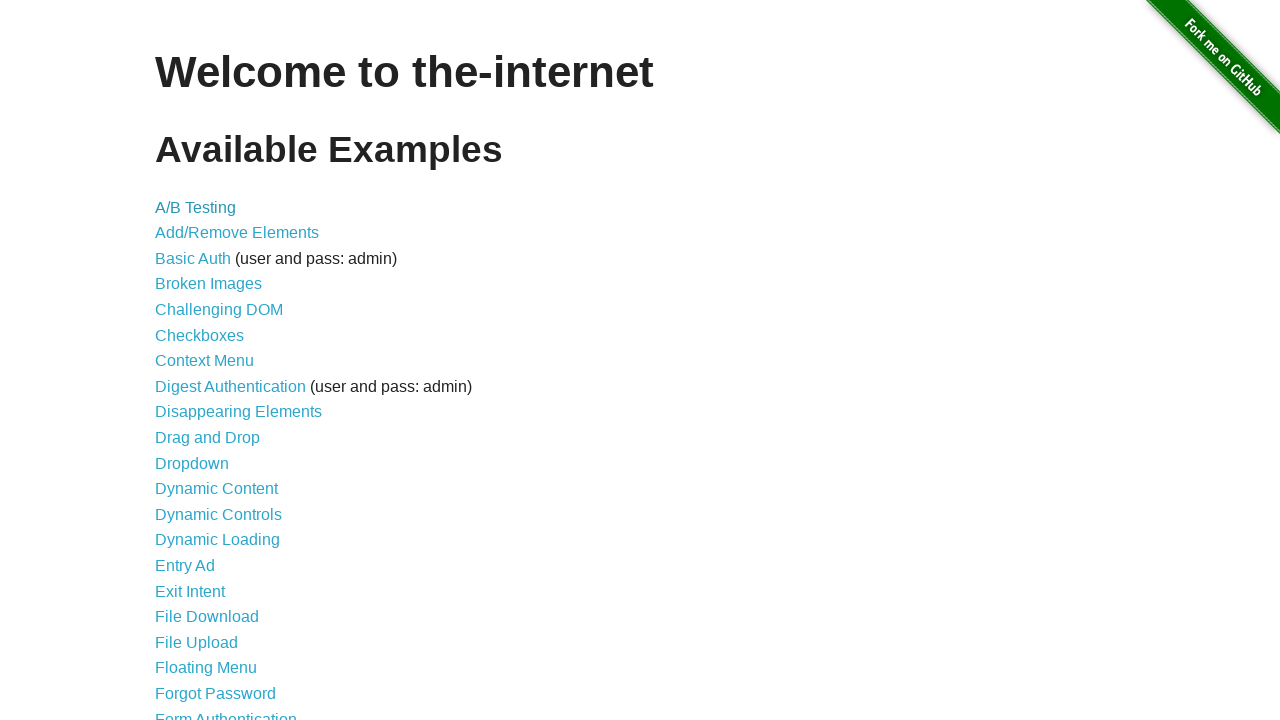

Pressed down mouse button (click and hold) at (196, 207)
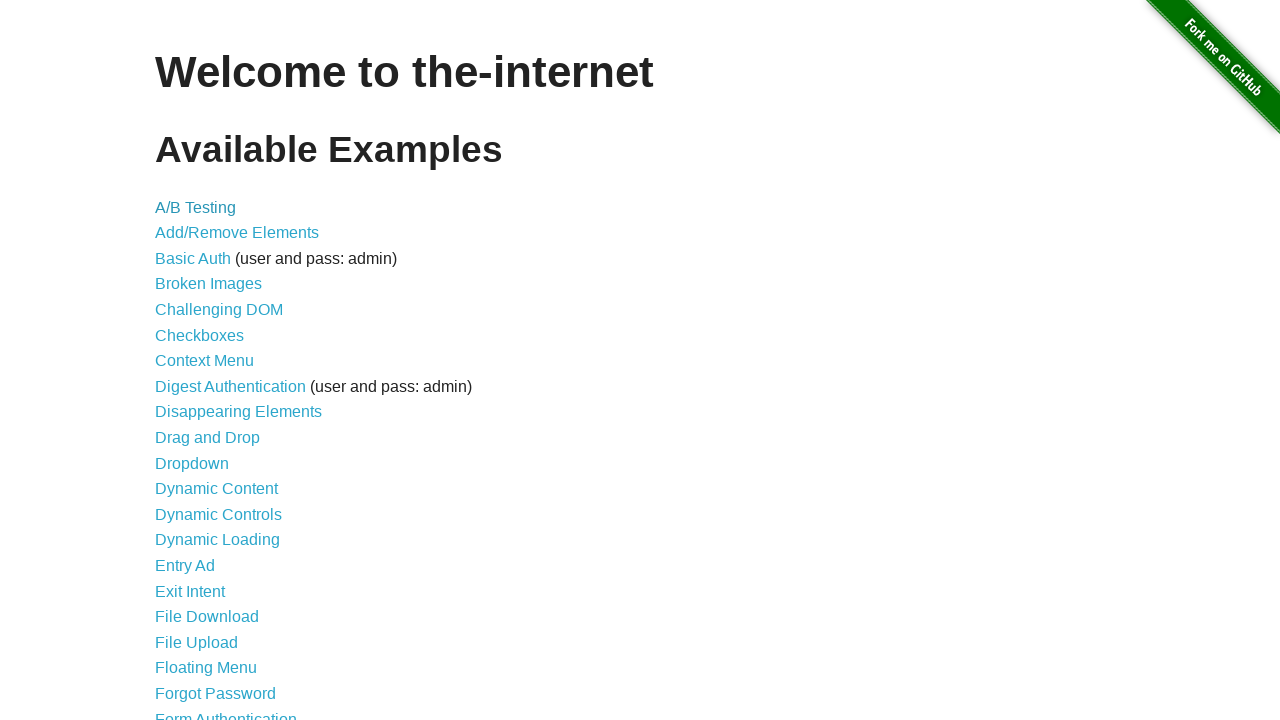

Moved mouse slightly (2 pixels) to simulate pen input movement at (198, 209)
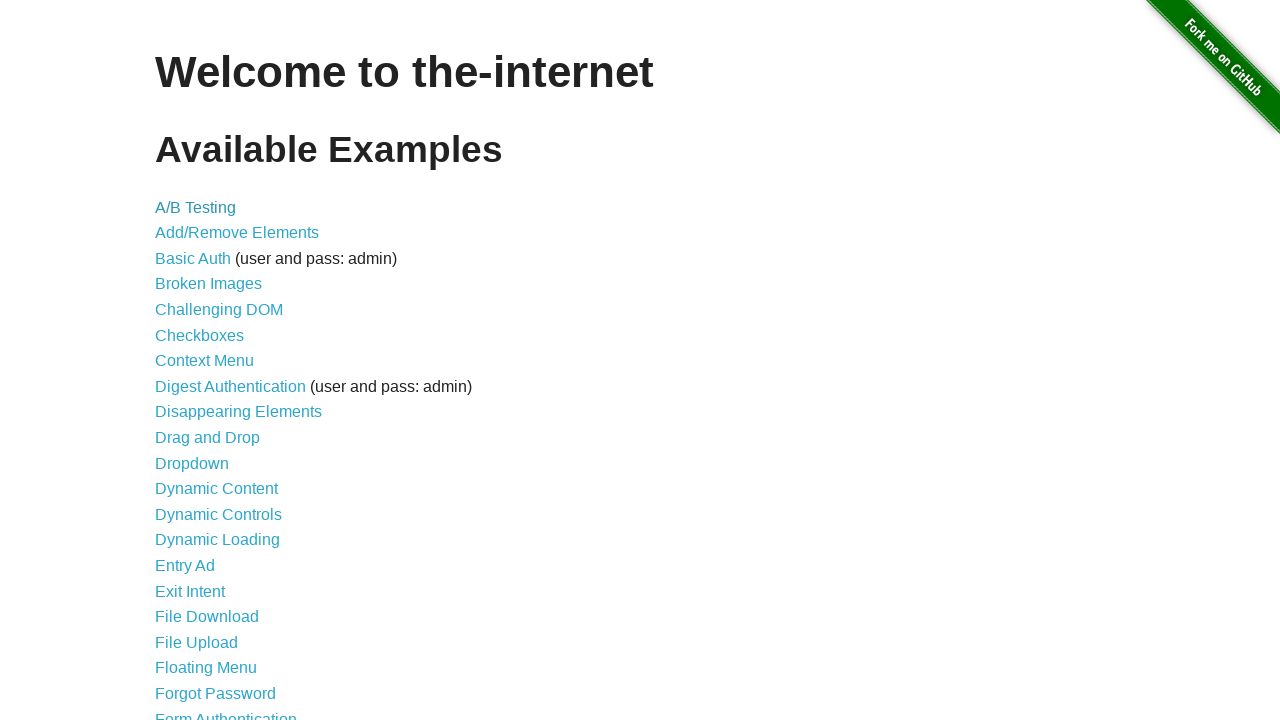

Released mouse button to complete pen input action at (198, 209)
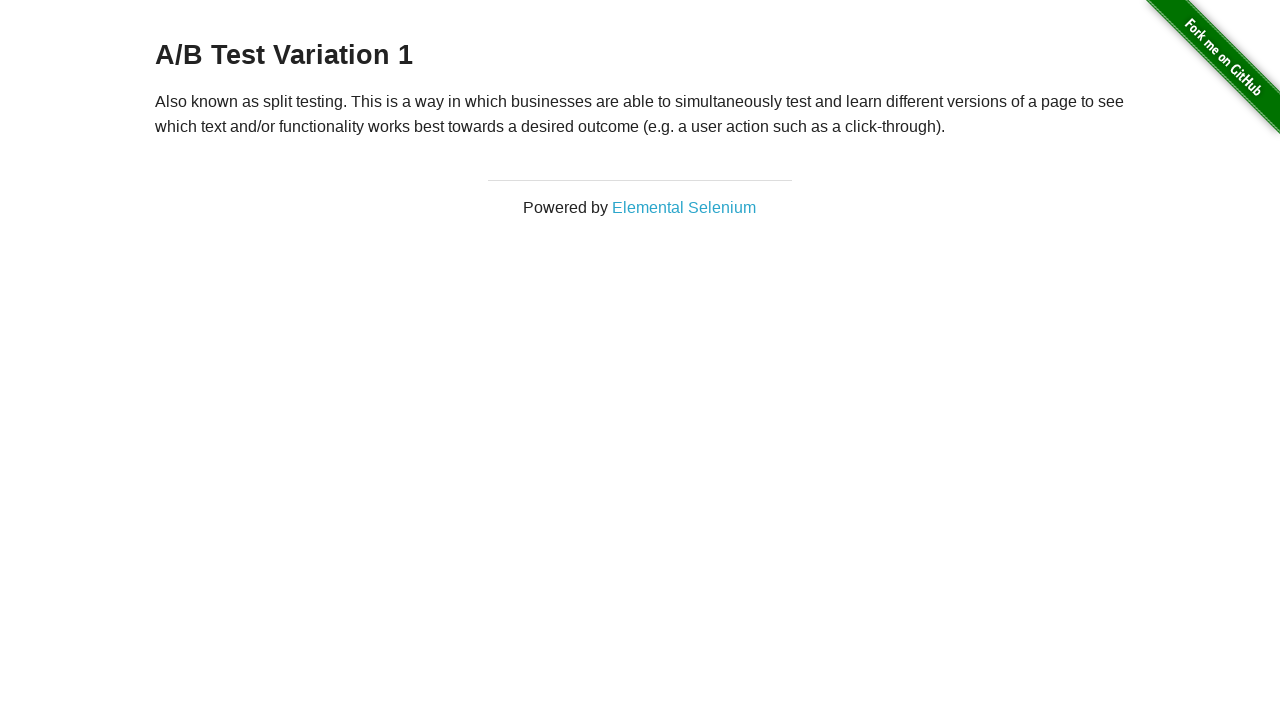

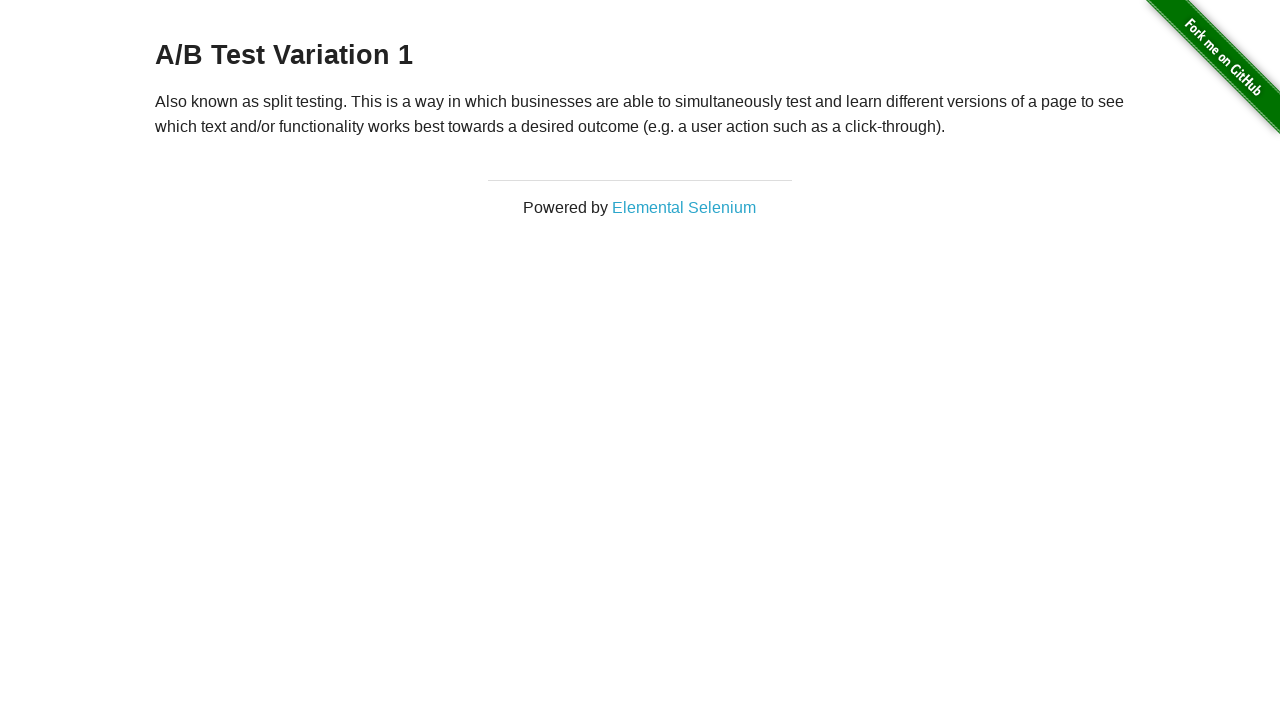